Tests registration form validation by entering mismatched passwords and verifying the password mismatch error message

Starting URL: https://alada.vn/tai-khoan/dang-ky.html

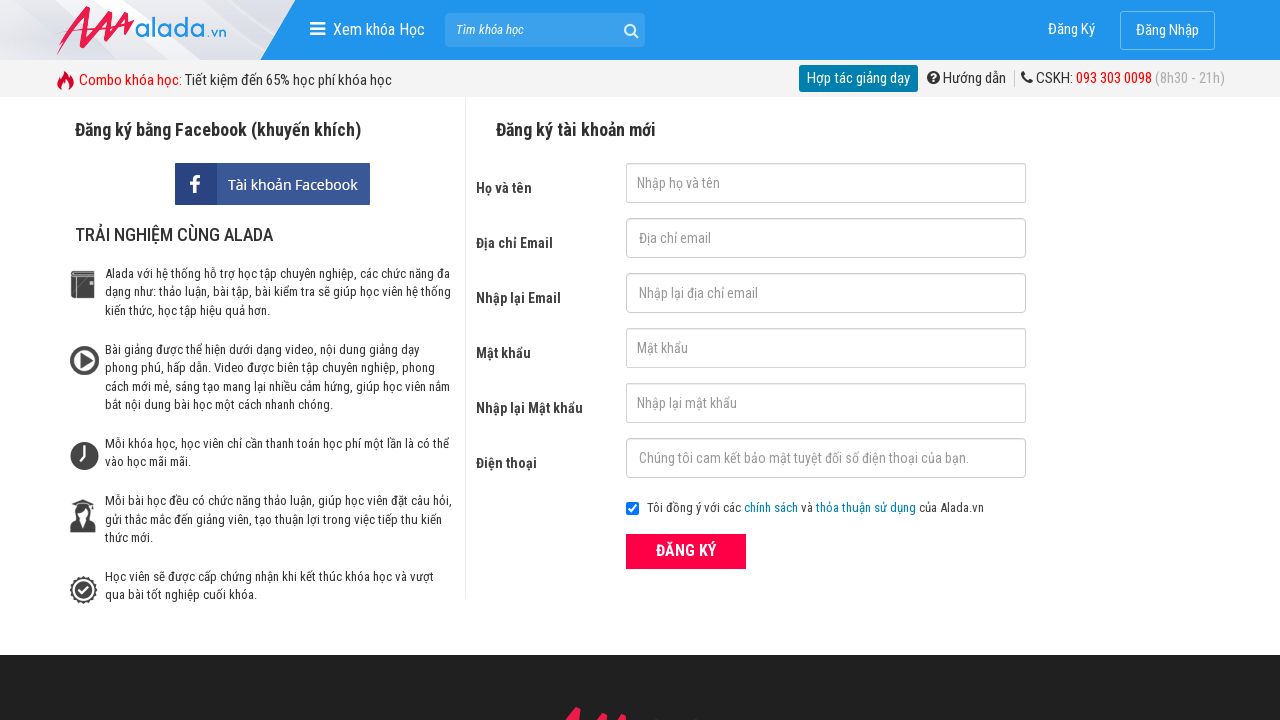

Filled first name field with 'hanhhong' on #txtFirstname
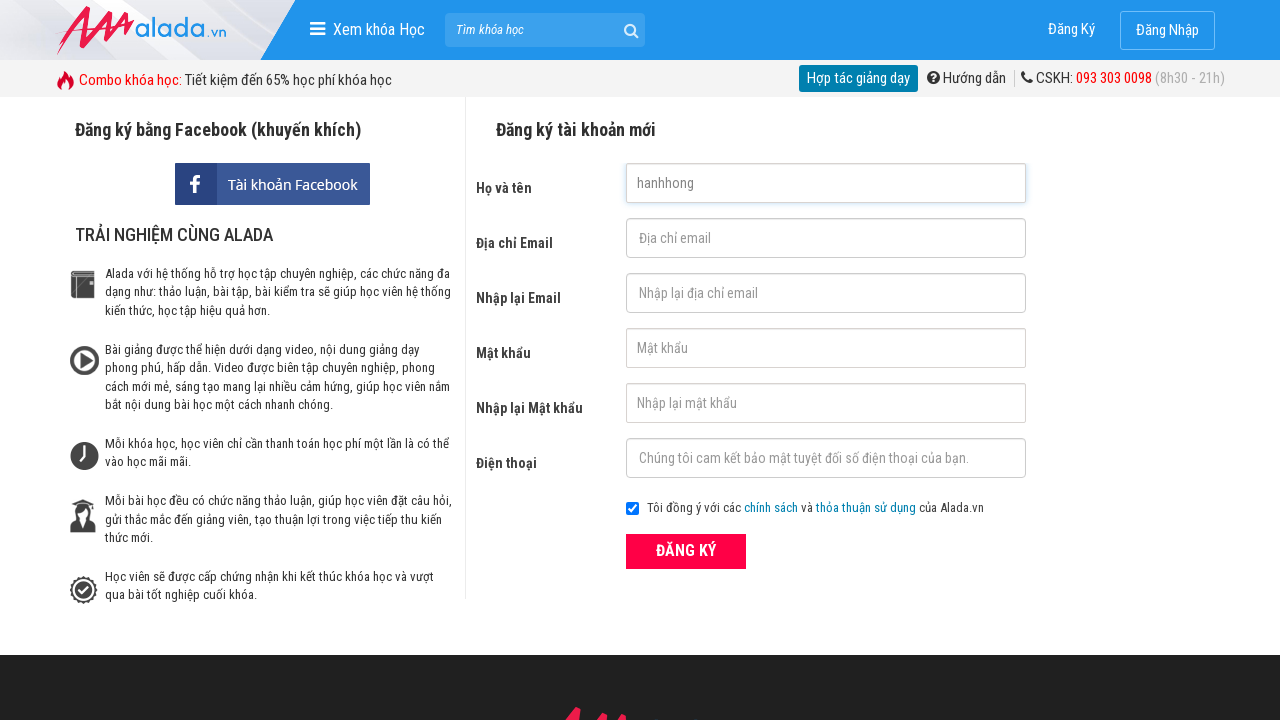

Filled email field with 'hanh.nguyenthihong88@gmail.com' on #txtEmail
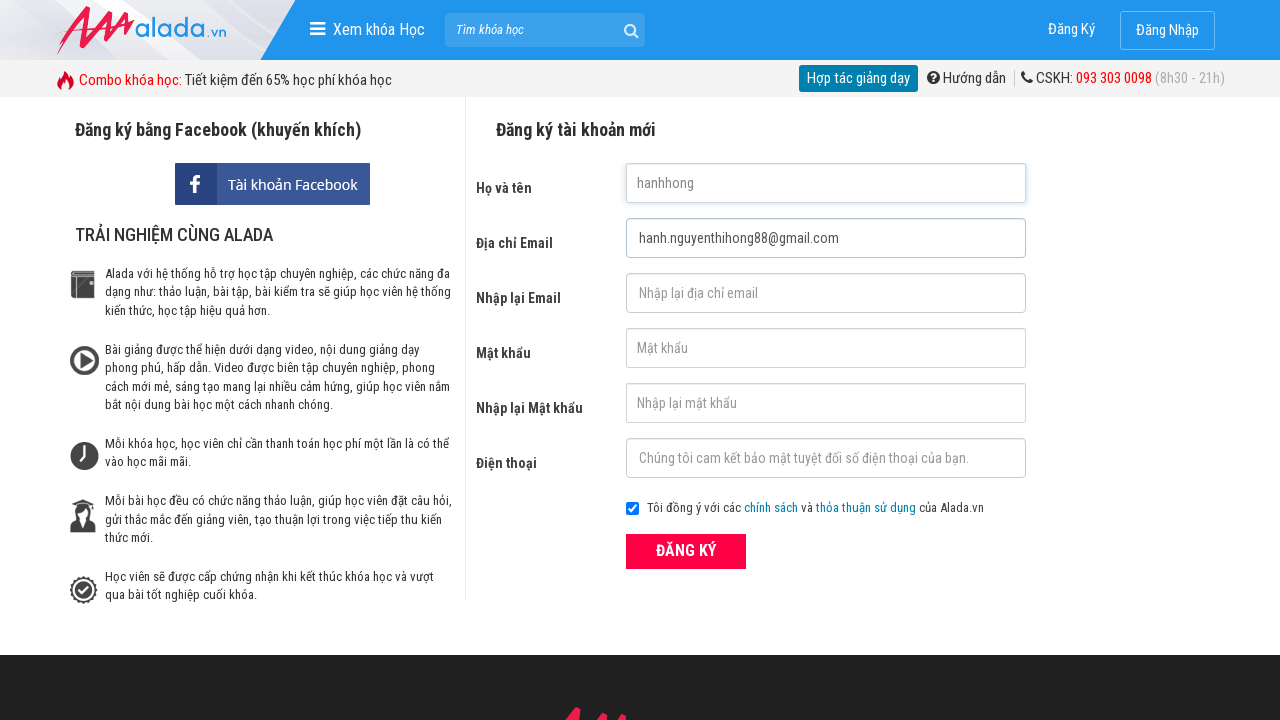

Filled confirm email field with 'hanh.nguyenthihong88@gmail.com' on #txtCEmail
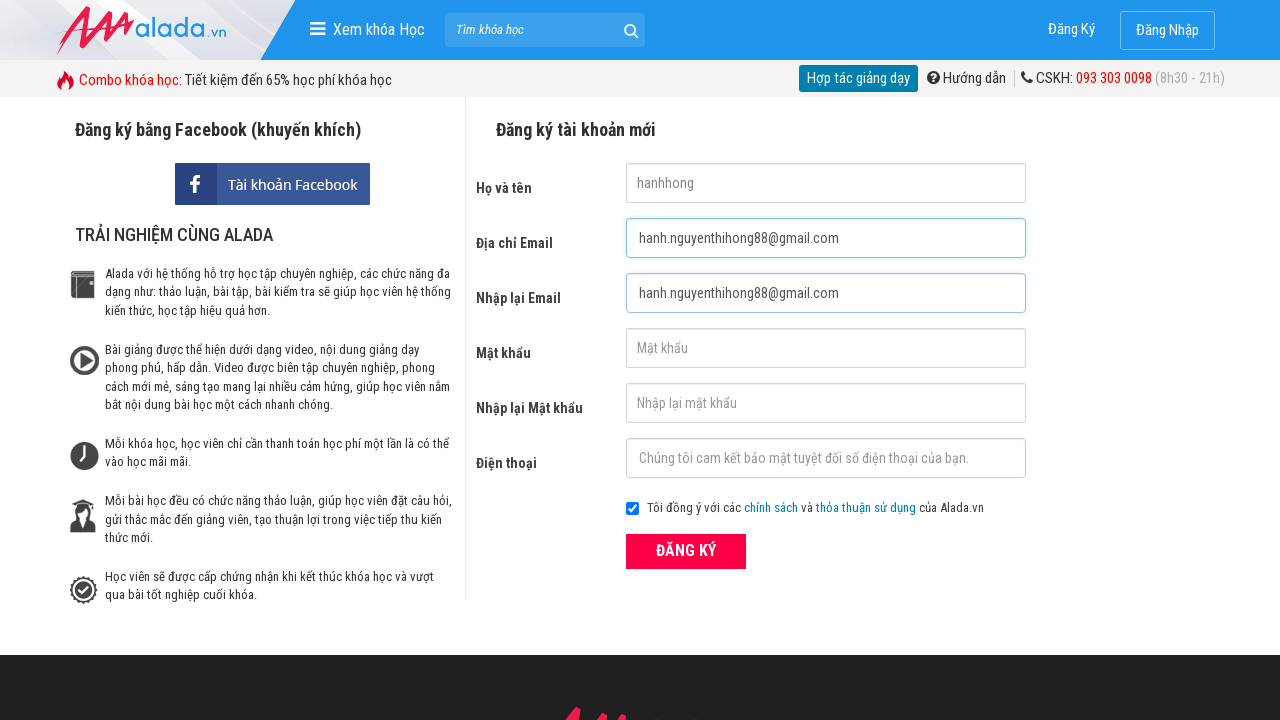

Filled password field with '1234567891' on #txtPassword
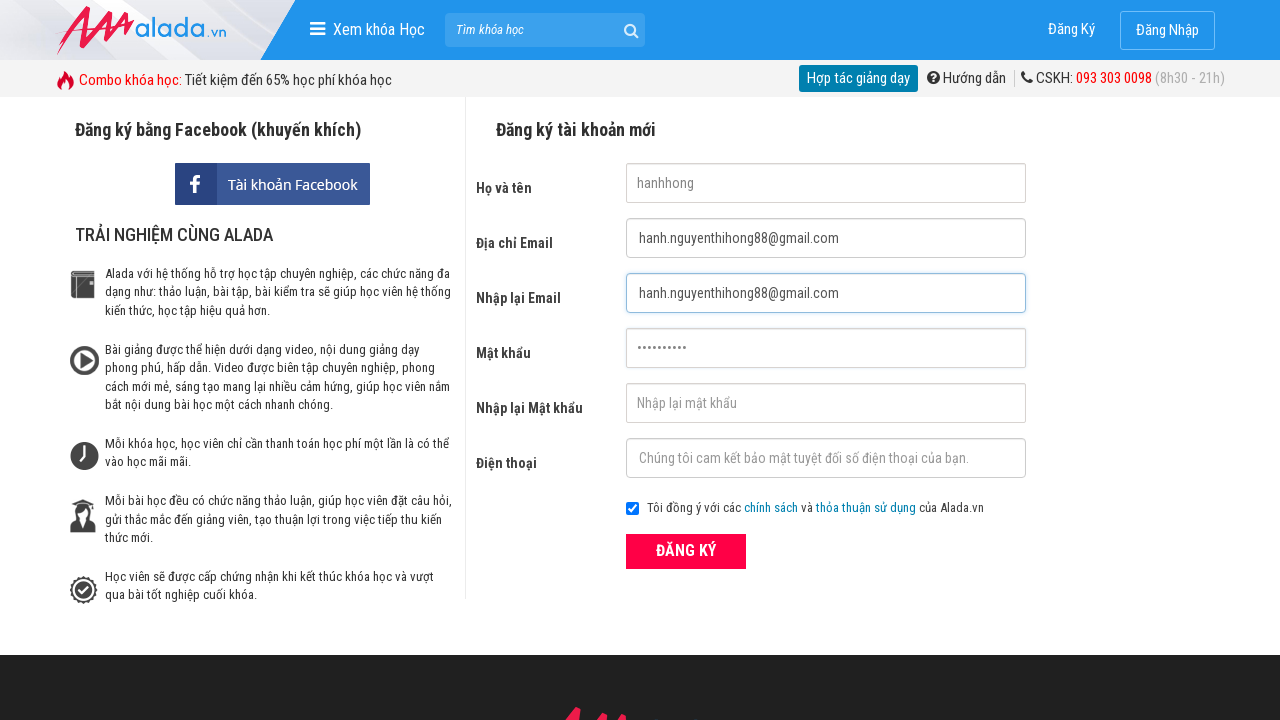

Filled confirm password field with mismatched password '1234567892' on #txtCPassword
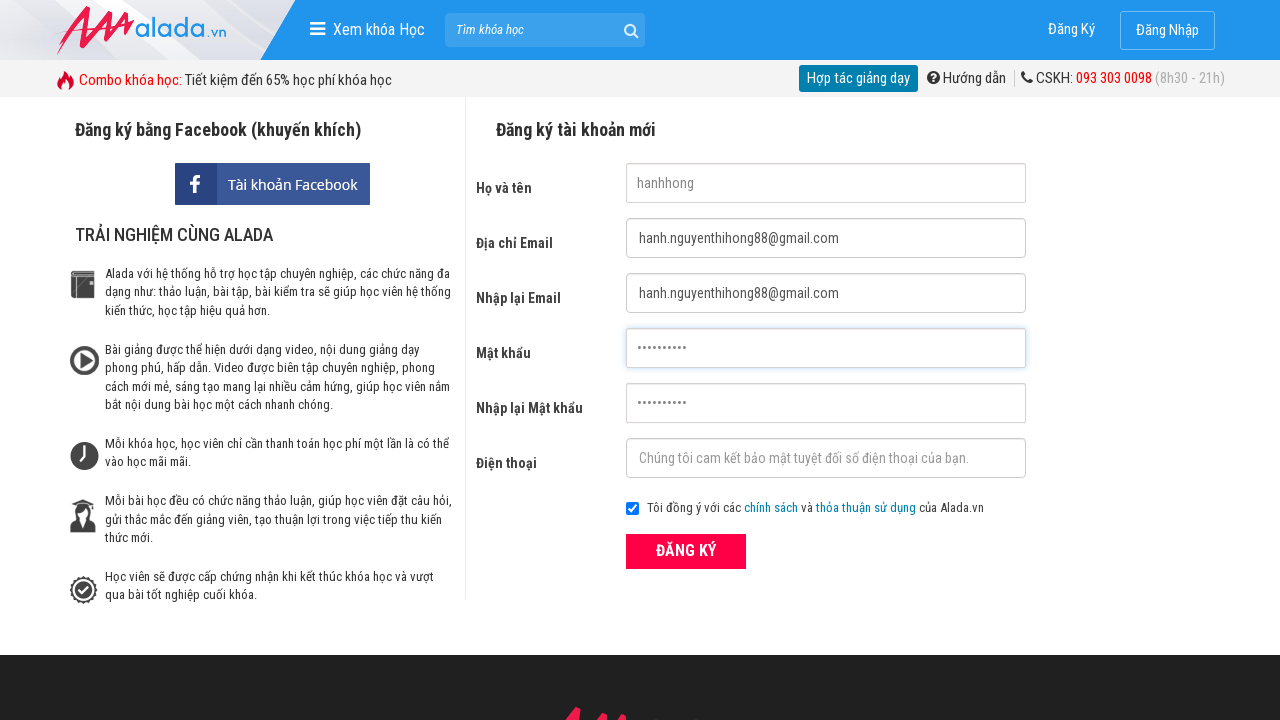

Filled phone field with '09875566778' on #txtPhone
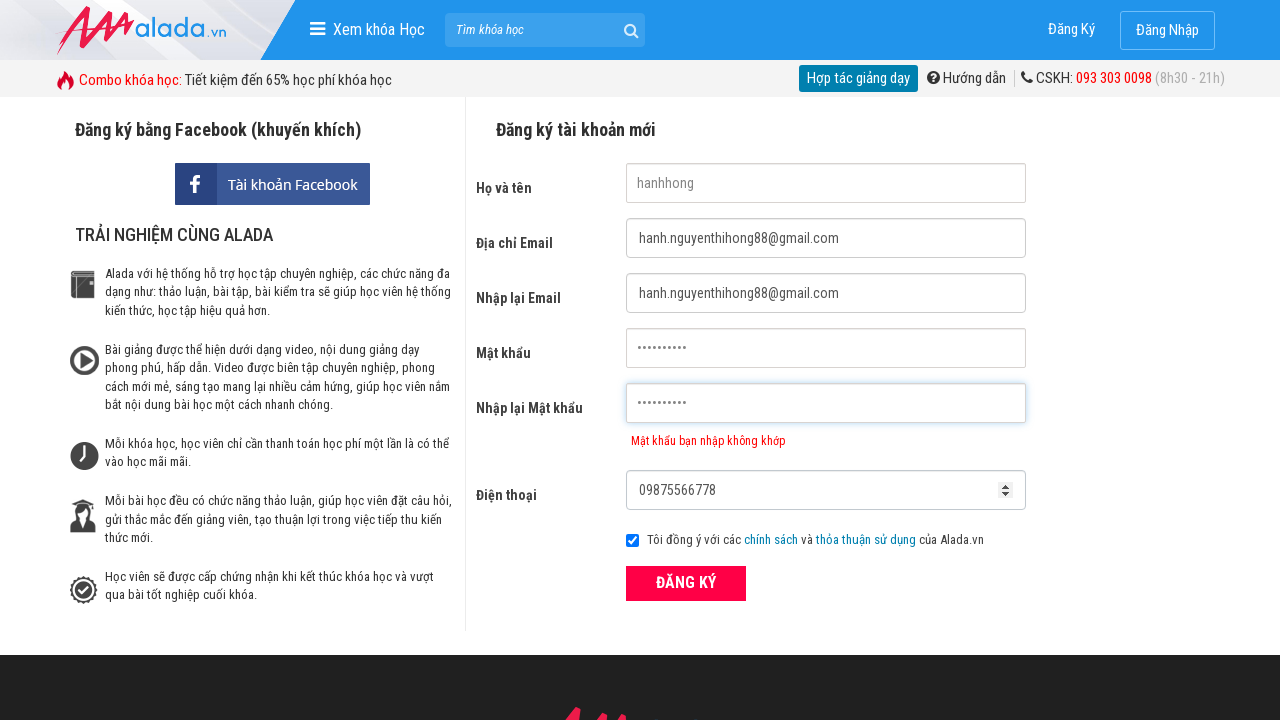

Clicked ĐĂNG KÝ (Register) button at (686, 583) on xpath=//form[@id='frmLogin']//button[text()='ĐĂNG KÝ']
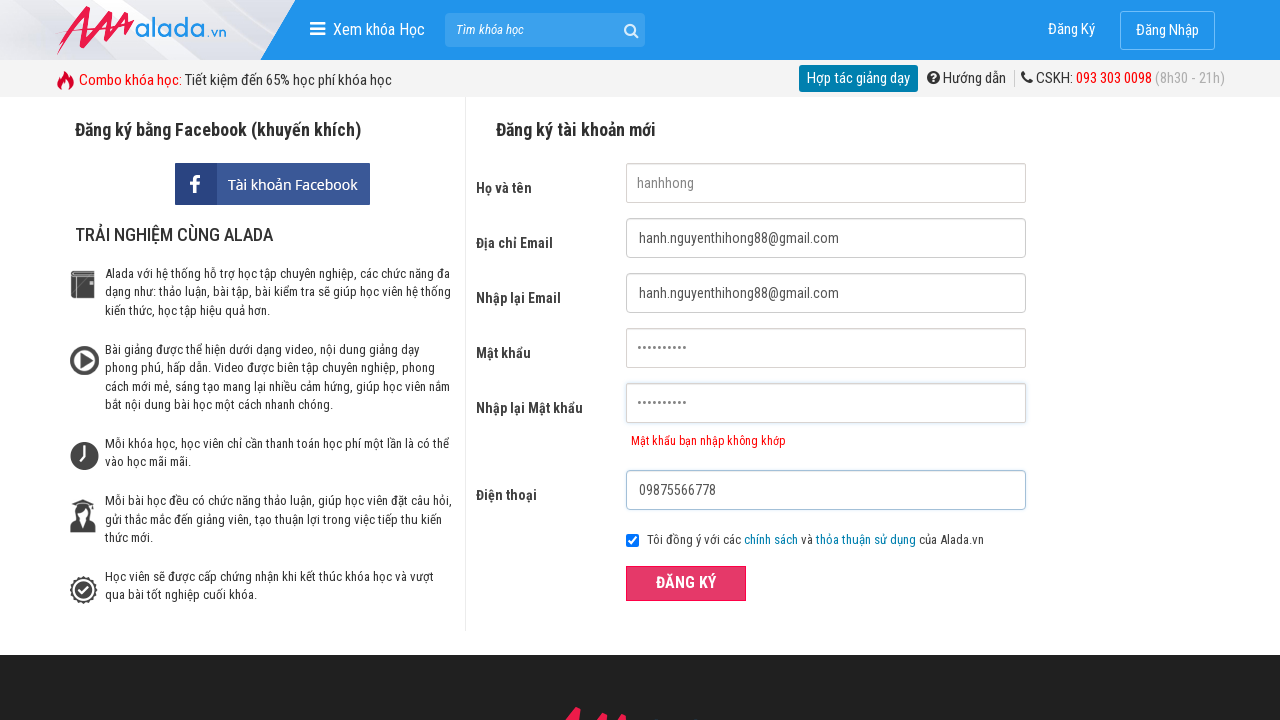

Password mismatch error message appeared
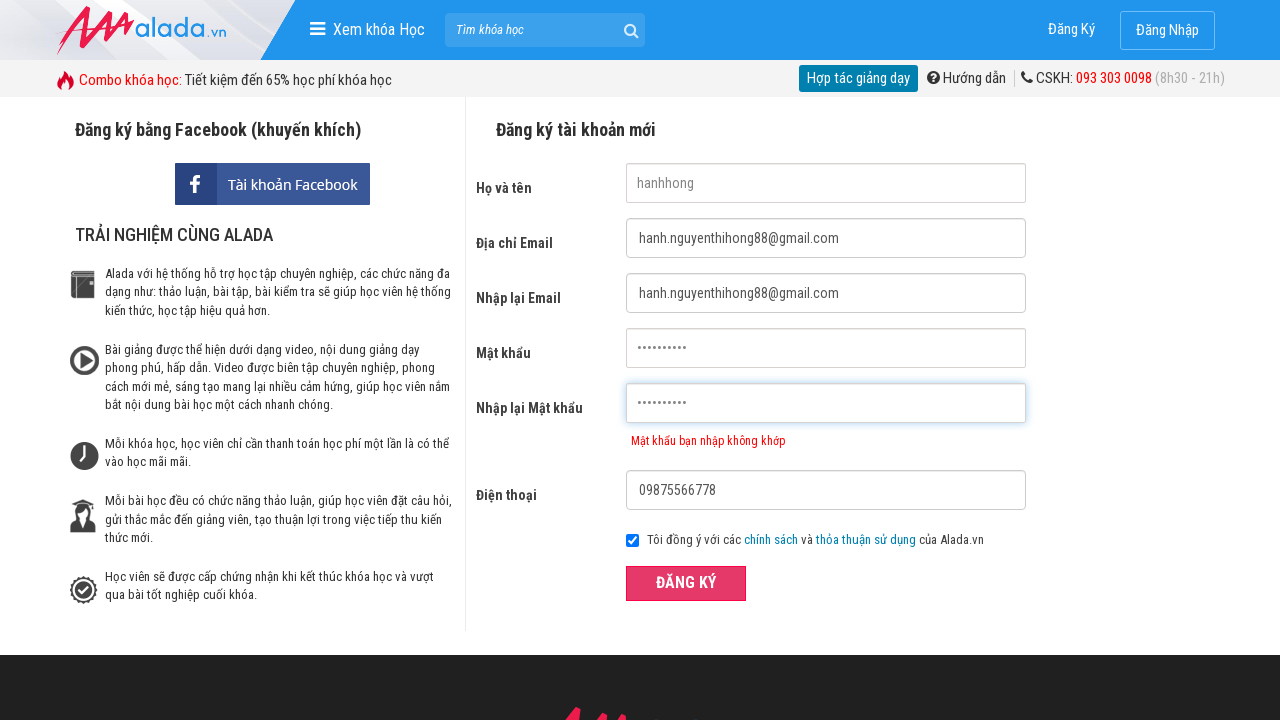

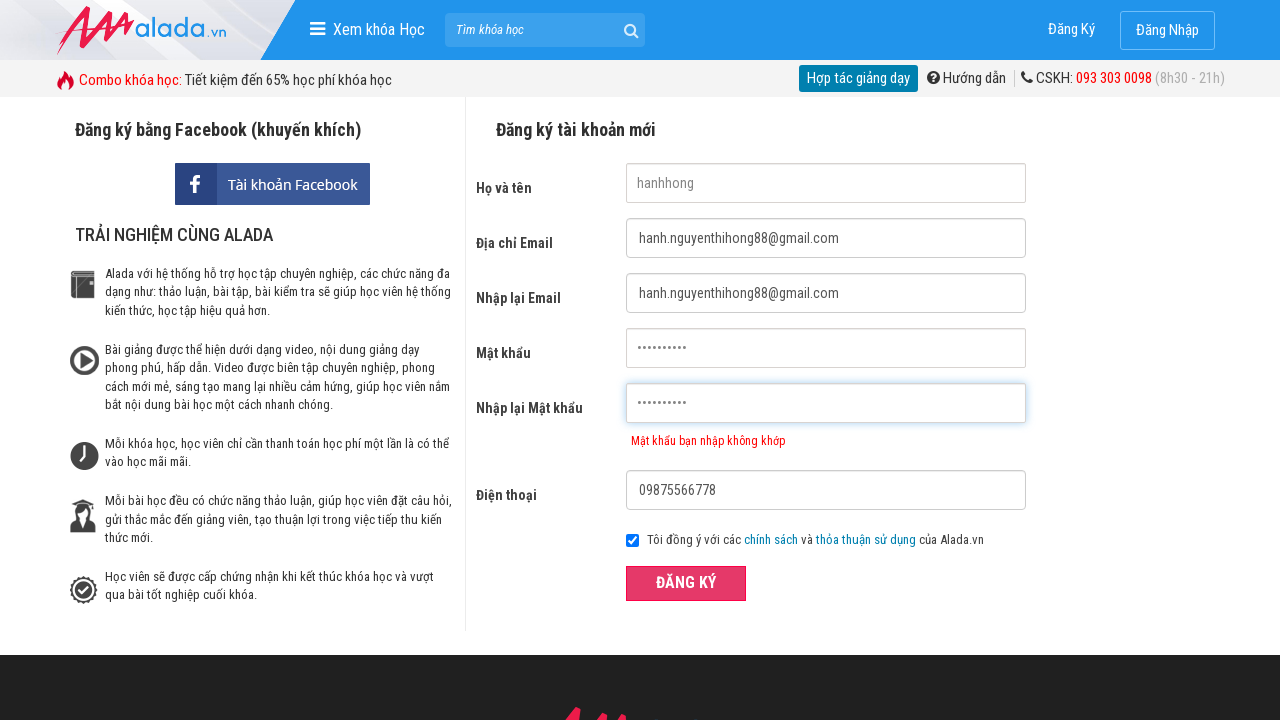